Tests a registration page by navigating to it, filling in username and email fields, submitting the form, and verifying the registered user appears in a table.

Starting URL: https://material.playwrightvn.com/

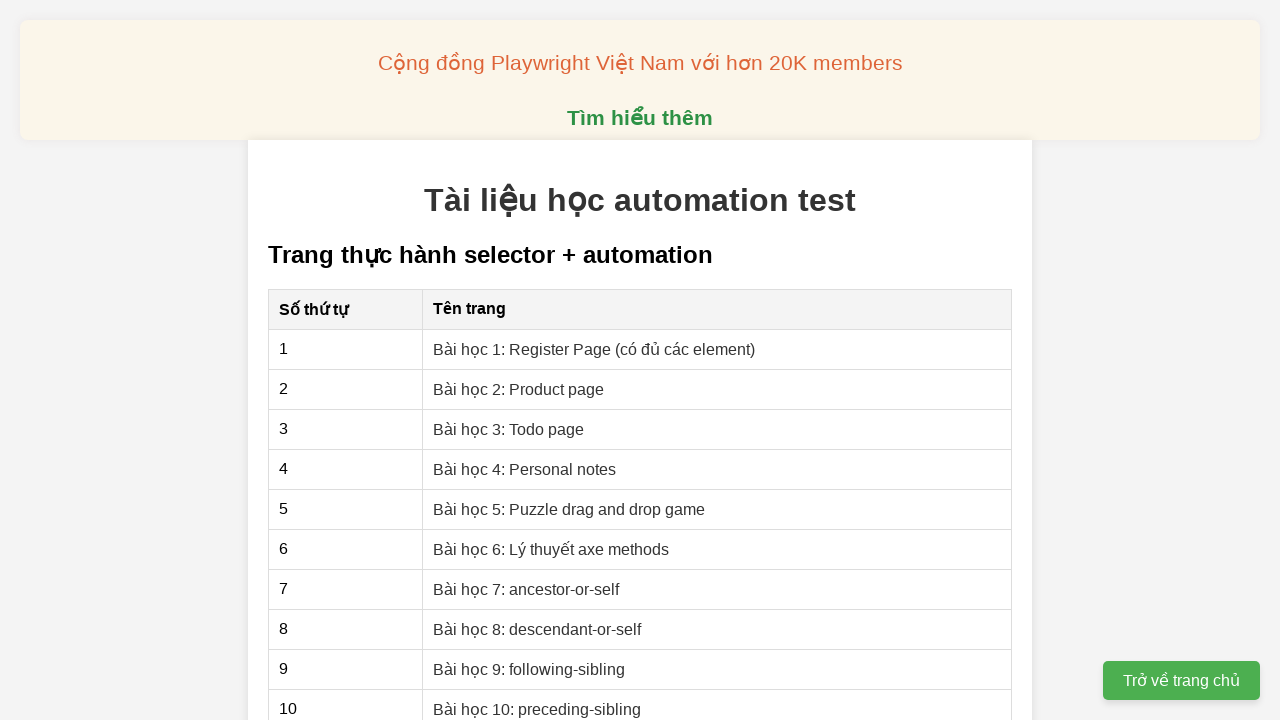

Clicked on Register Page lesson link at (594, 349) on internal:role=link[name="Bài học 1: Register Page (có đủ các element)"i]
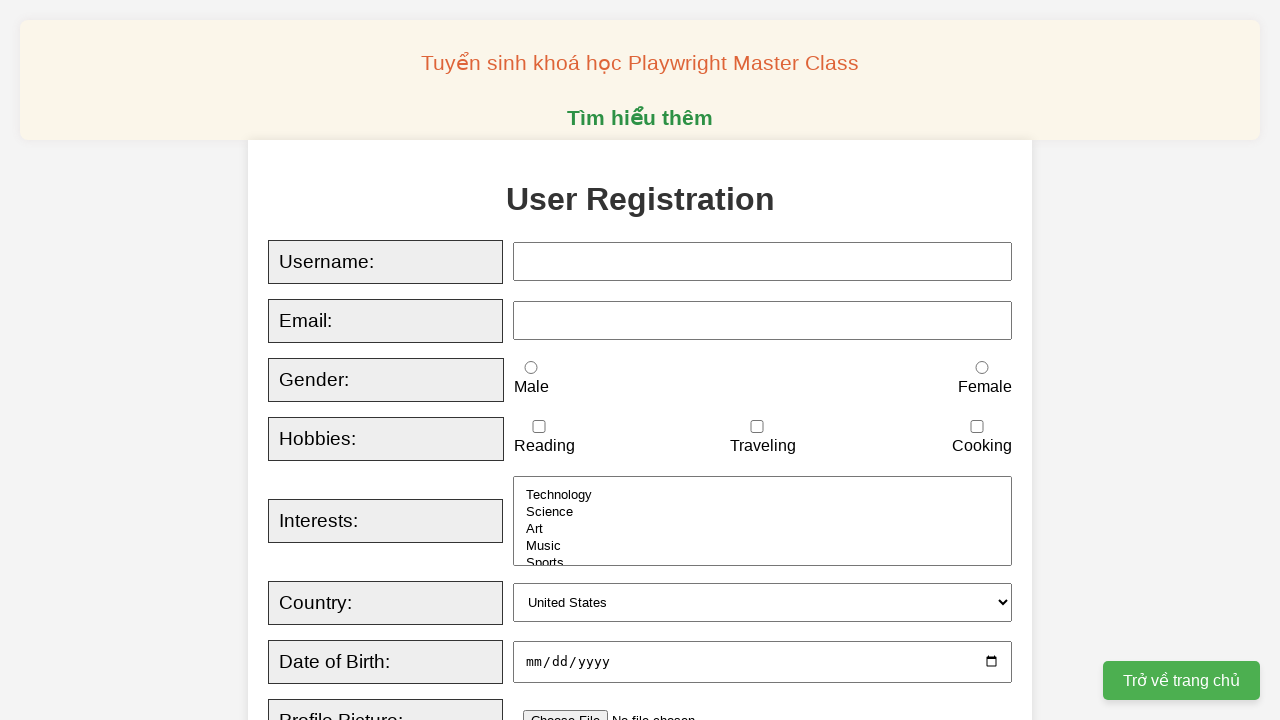

Navigation to registration page completed
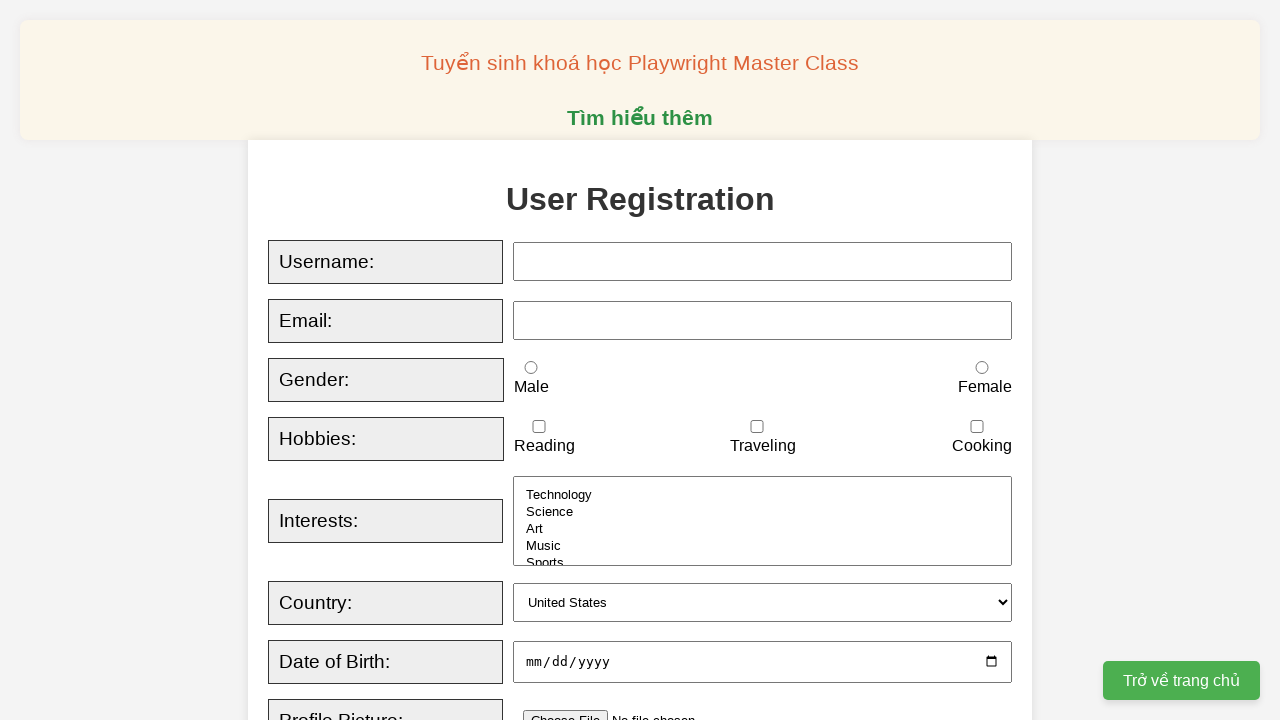

Filled username field with 'mni-linh' on #username
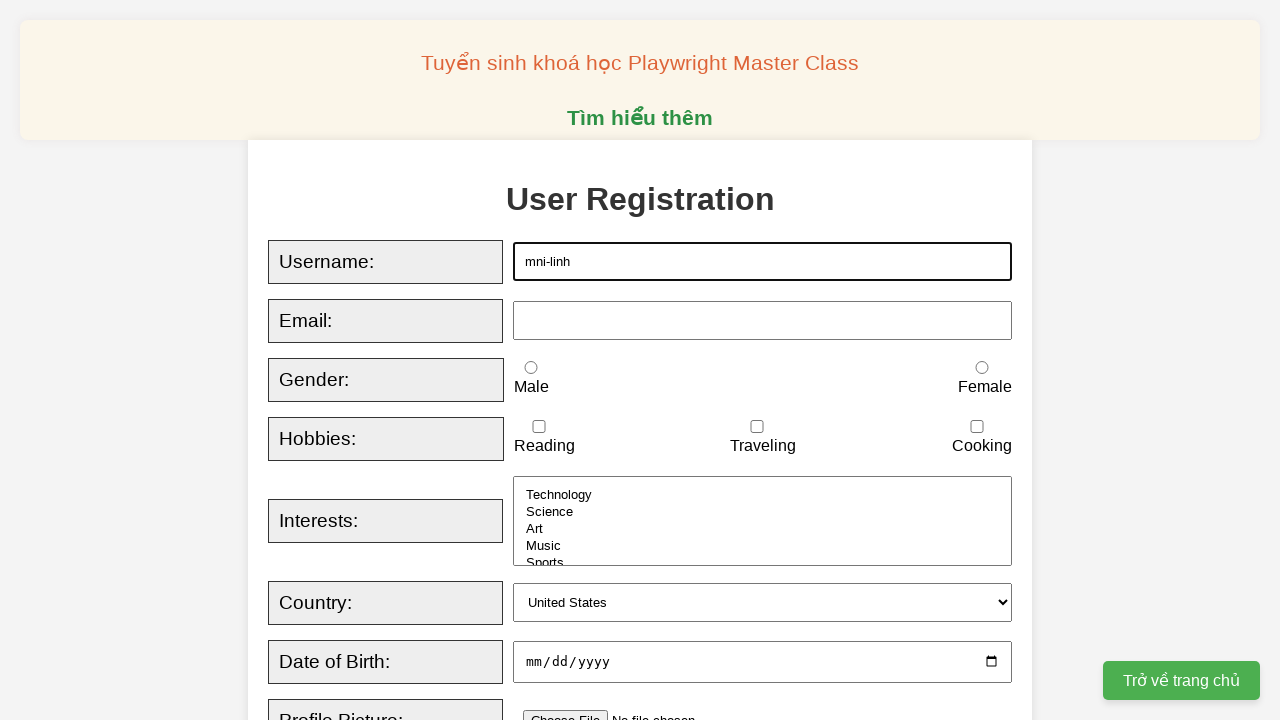

Filled email field with 'tranthitulinh1305@gmail.com' on #email
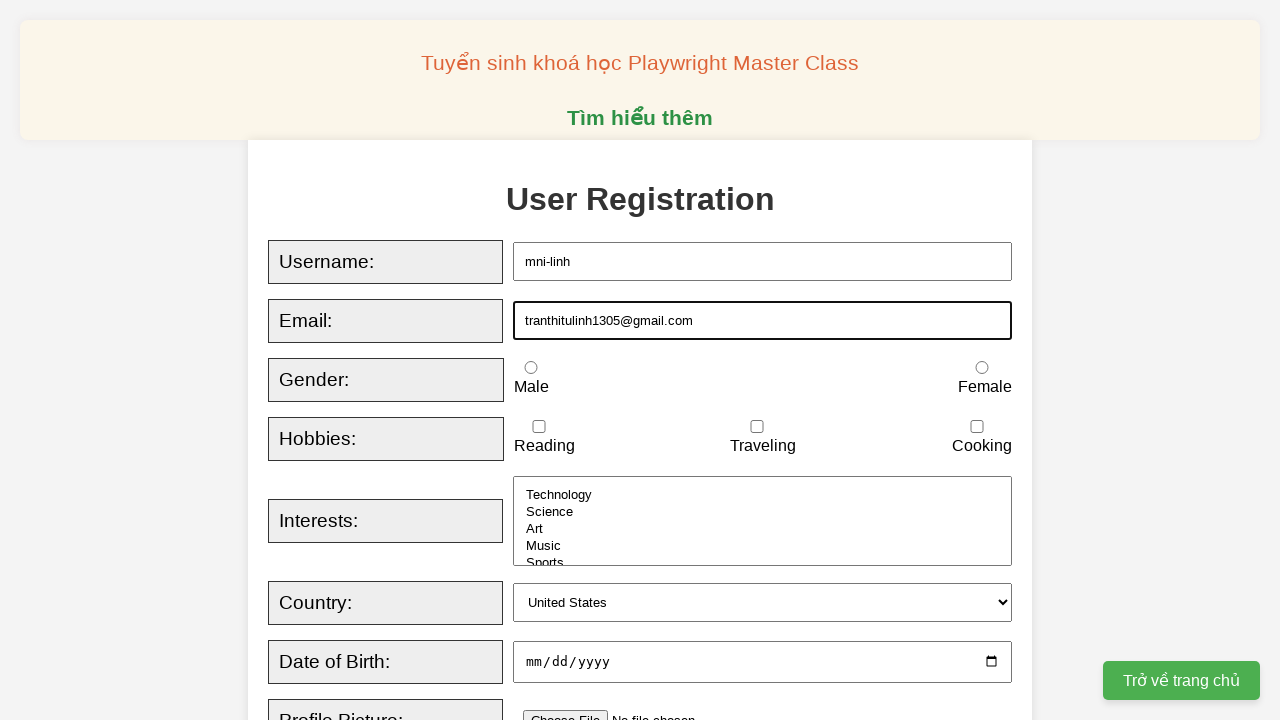

Clicked Register button to submit form at (528, 360) on internal:role=button[name="Register"i]
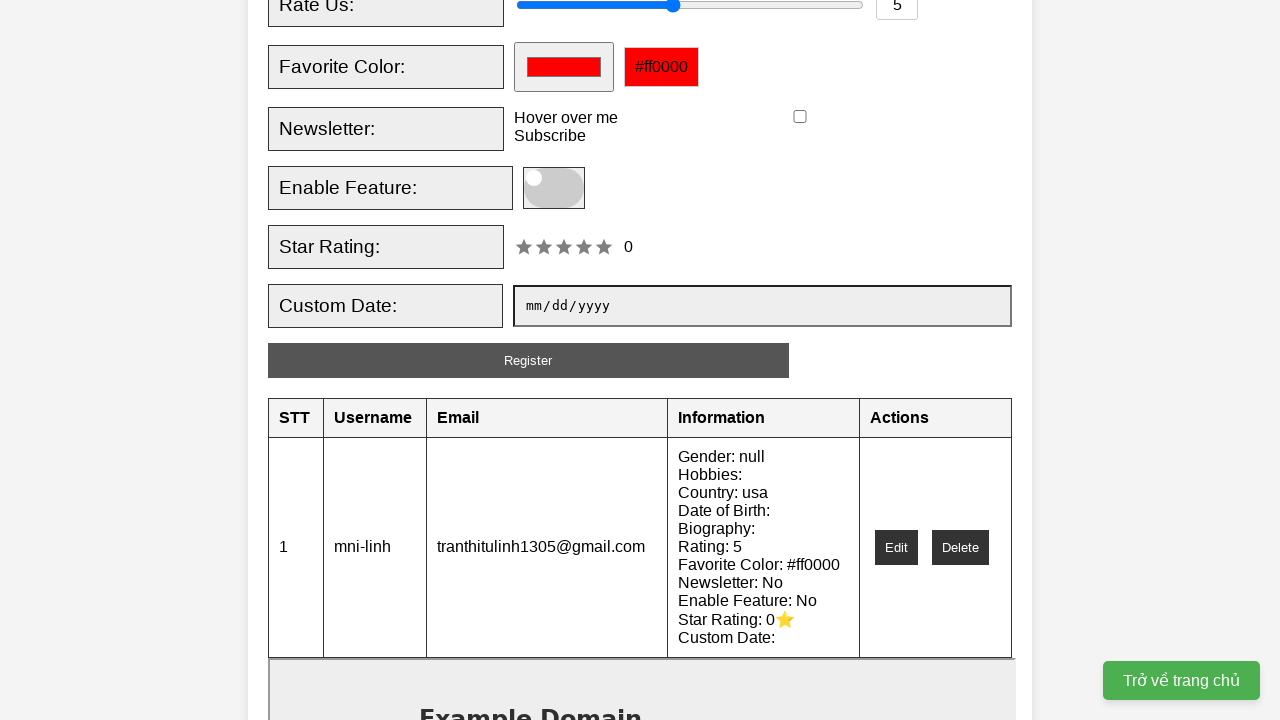

Verified registered user appears in table
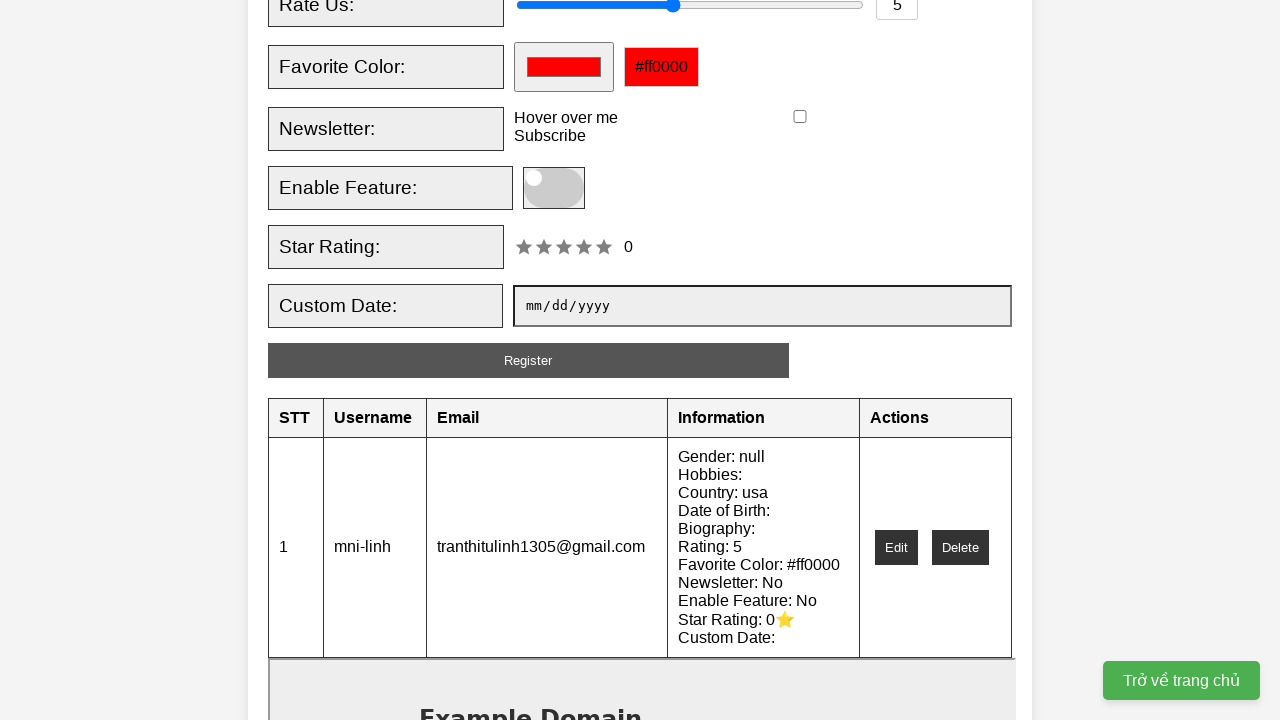

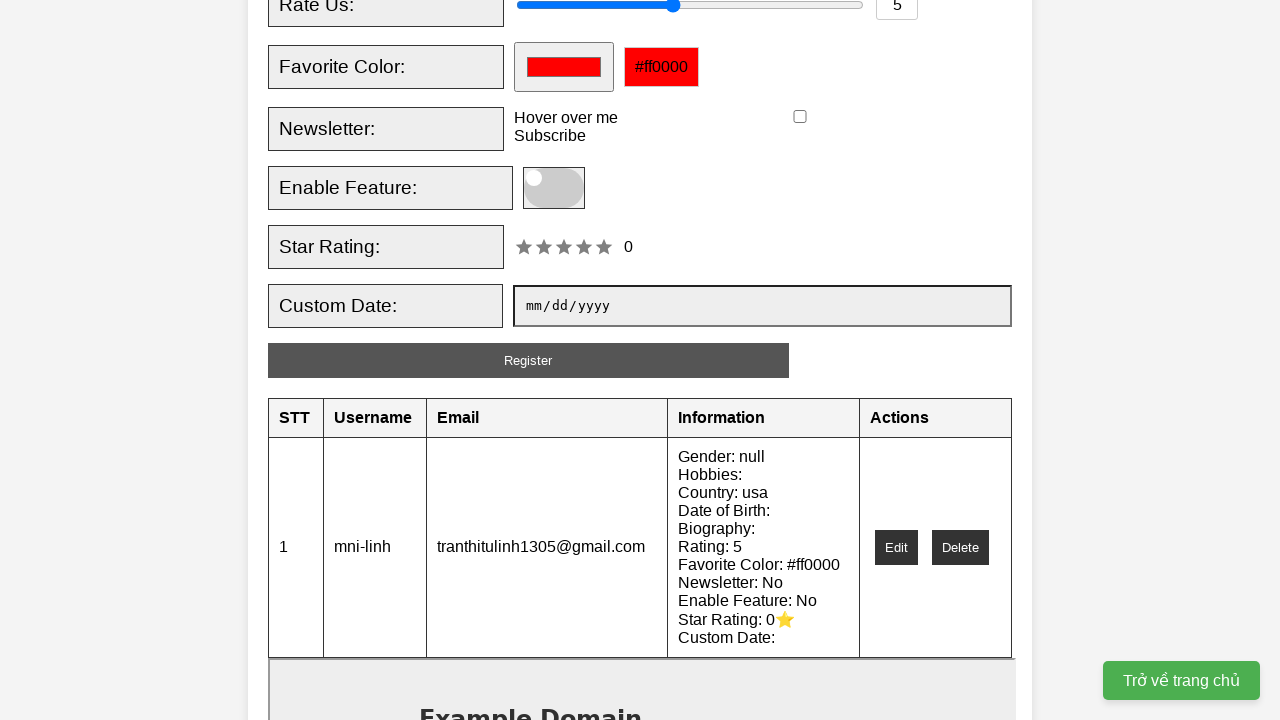